Tests that todo data persists after page reload

Starting URL: https://demo.playwright.dev/todomvc

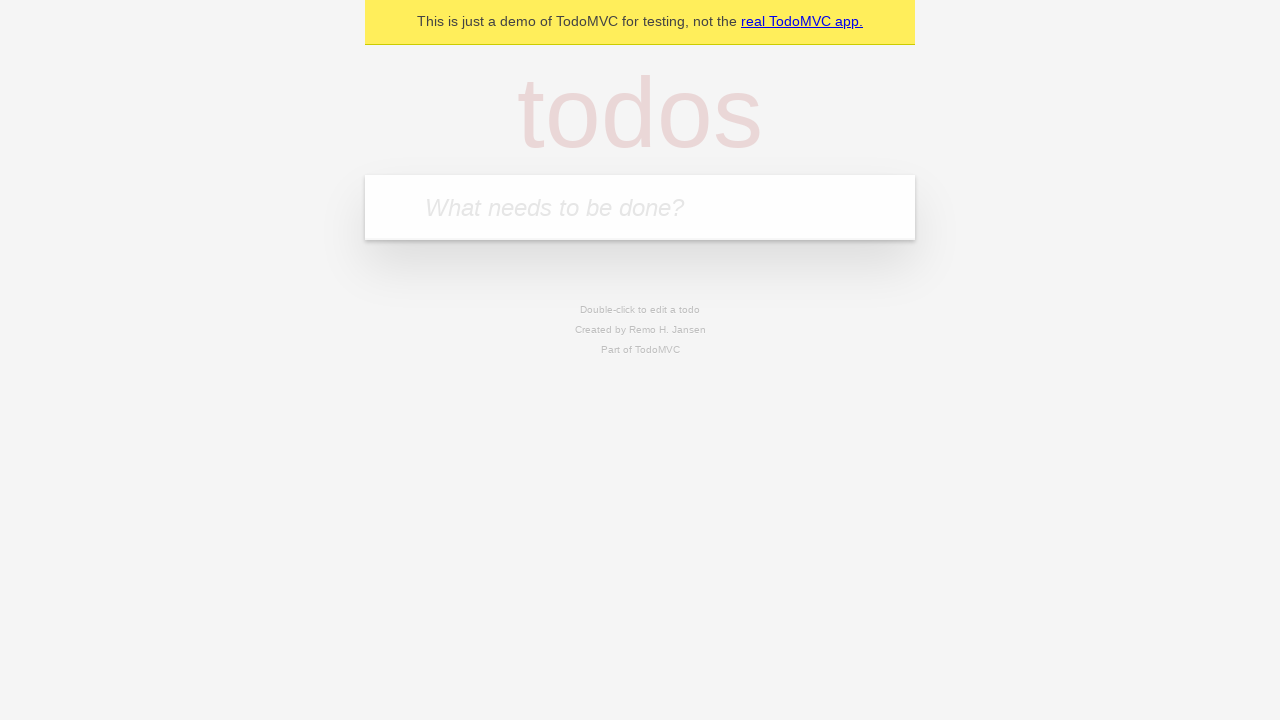

Located the 'What needs to be done?' input field
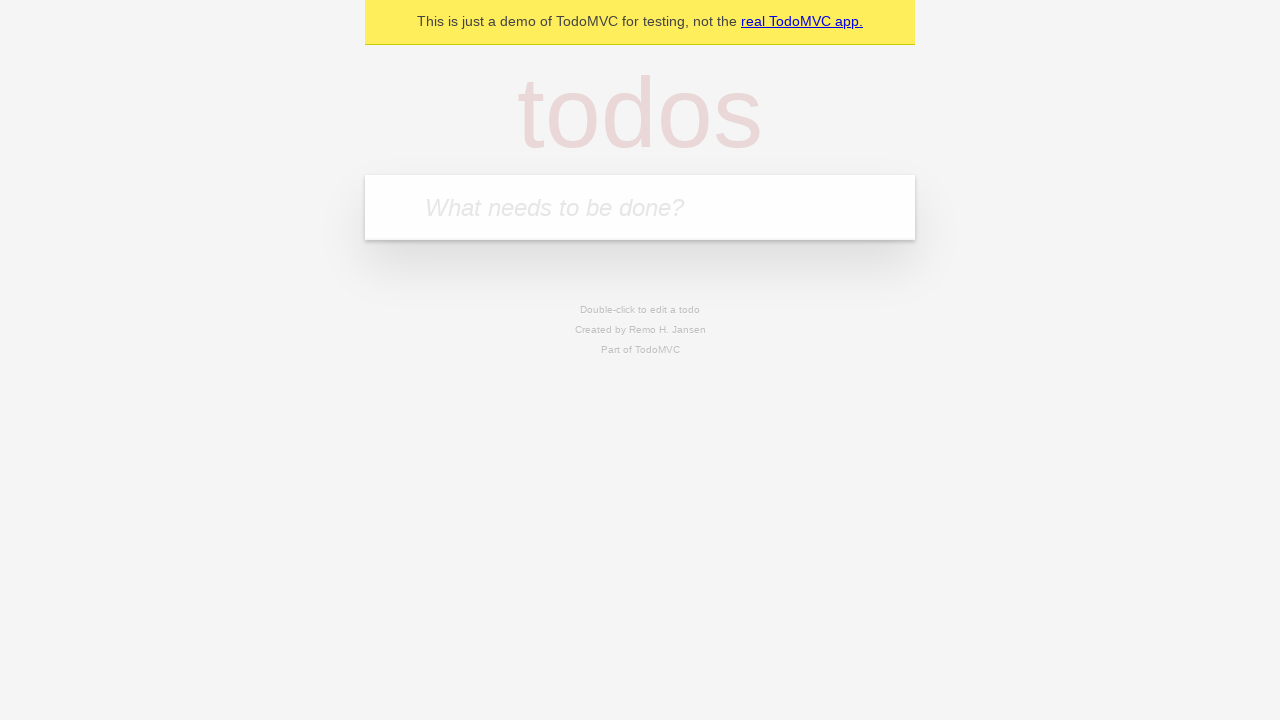

Filled first todo item with 'buy some cheese' on internal:attr=[placeholder="What needs to be done?"i]
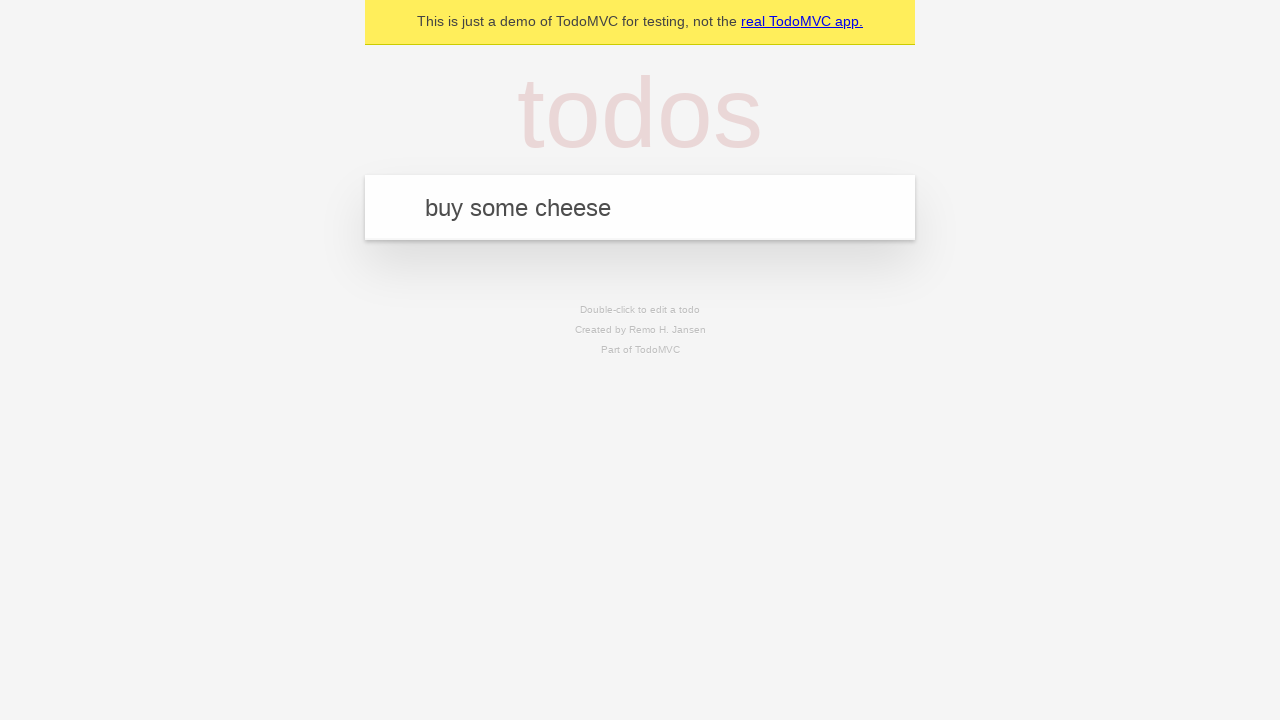

Pressed Enter to create first todo item on internal:attr=[placeholder="What needs to be done?"i]
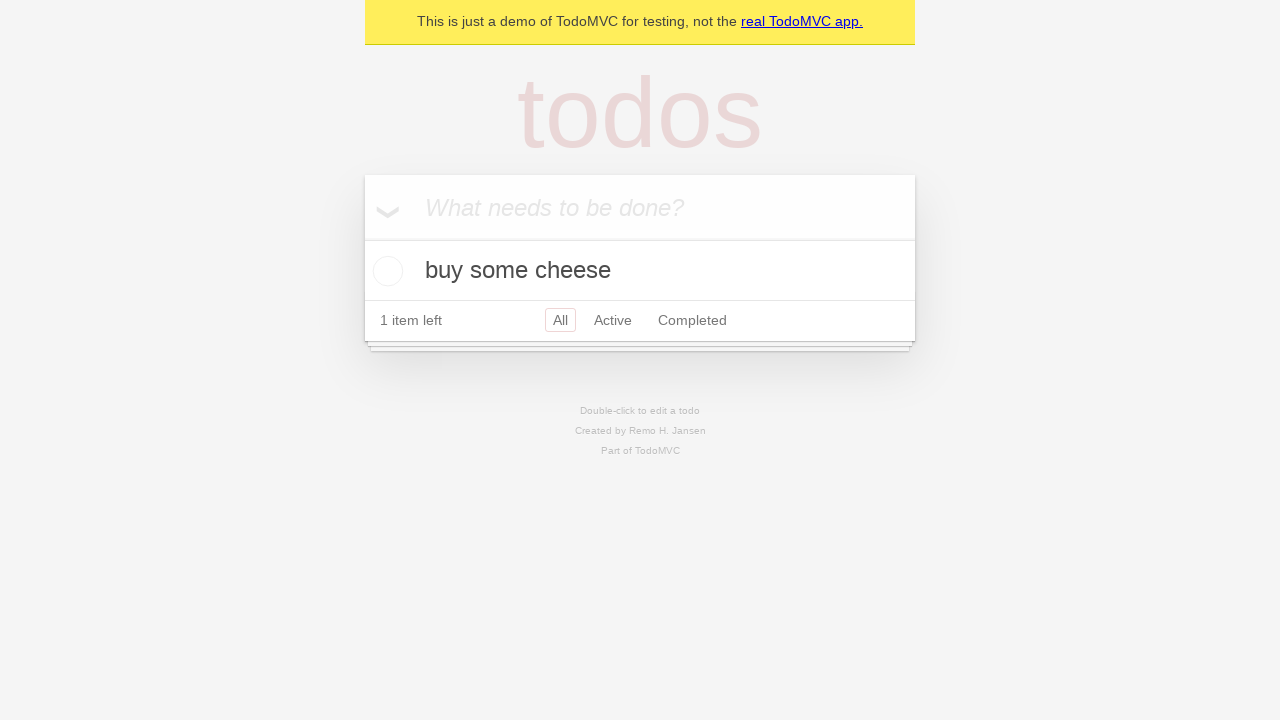

Filled second todo item with 'feed the cat' on internal:attr=[placeholder="What needs to be done?"i]
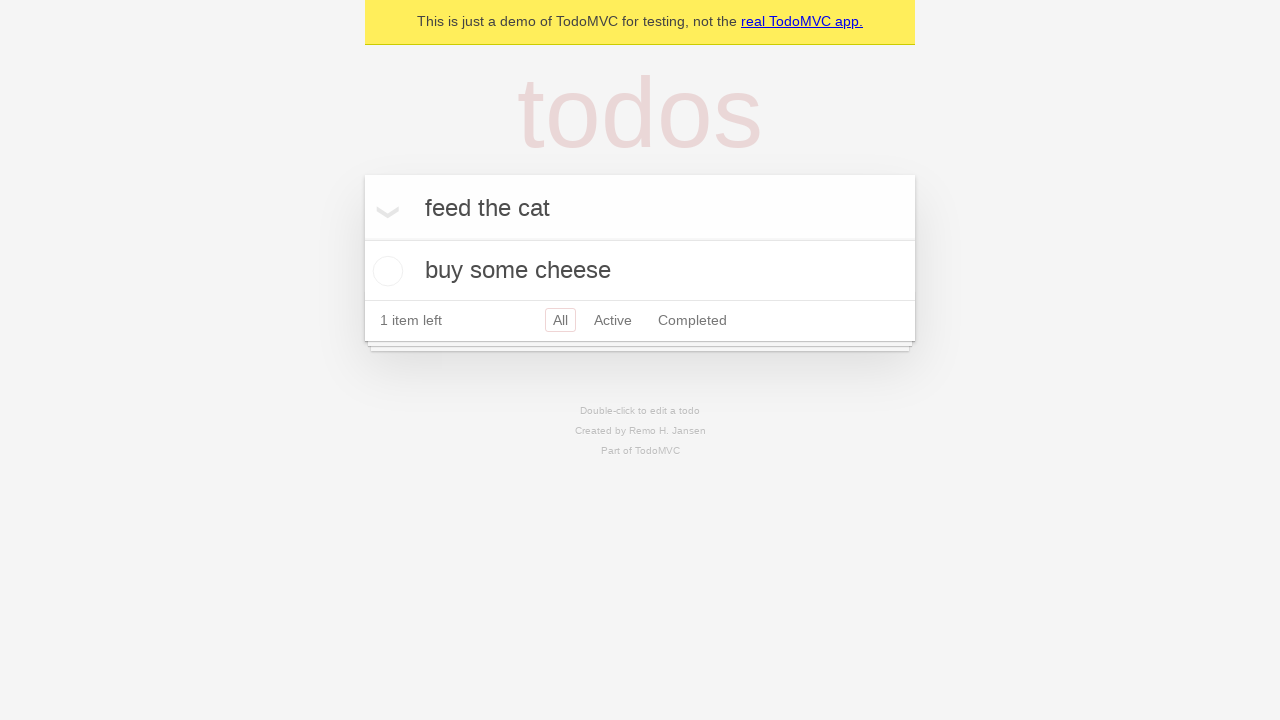

Pressed Enter to create second todo item on internal:attr=[placeholder="What needs to be done?"i]
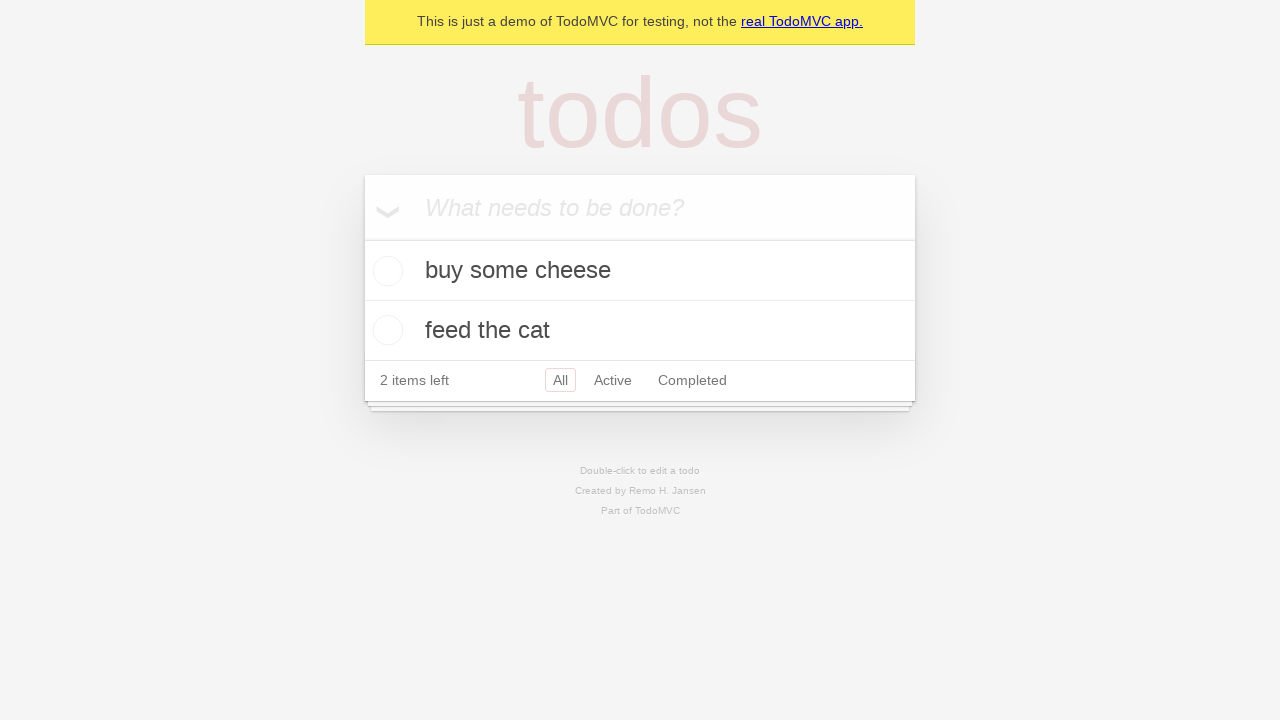

Located all todo items
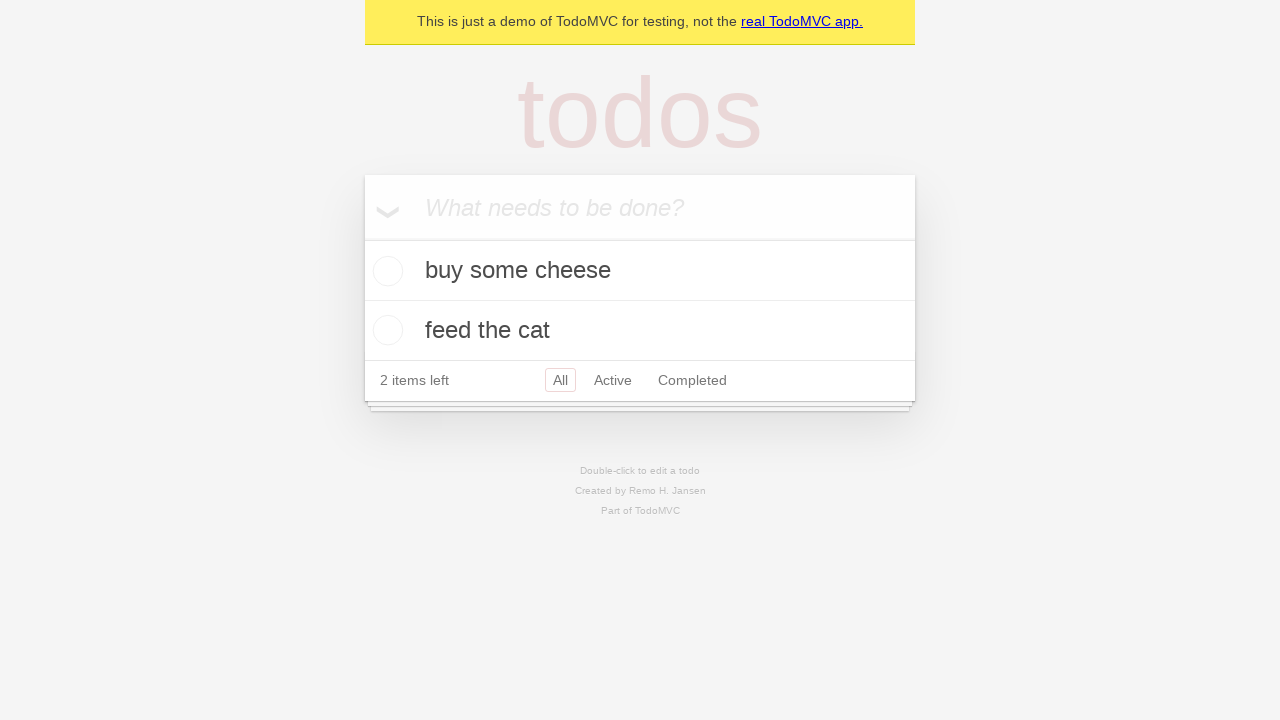

Located checkbox for first todo item
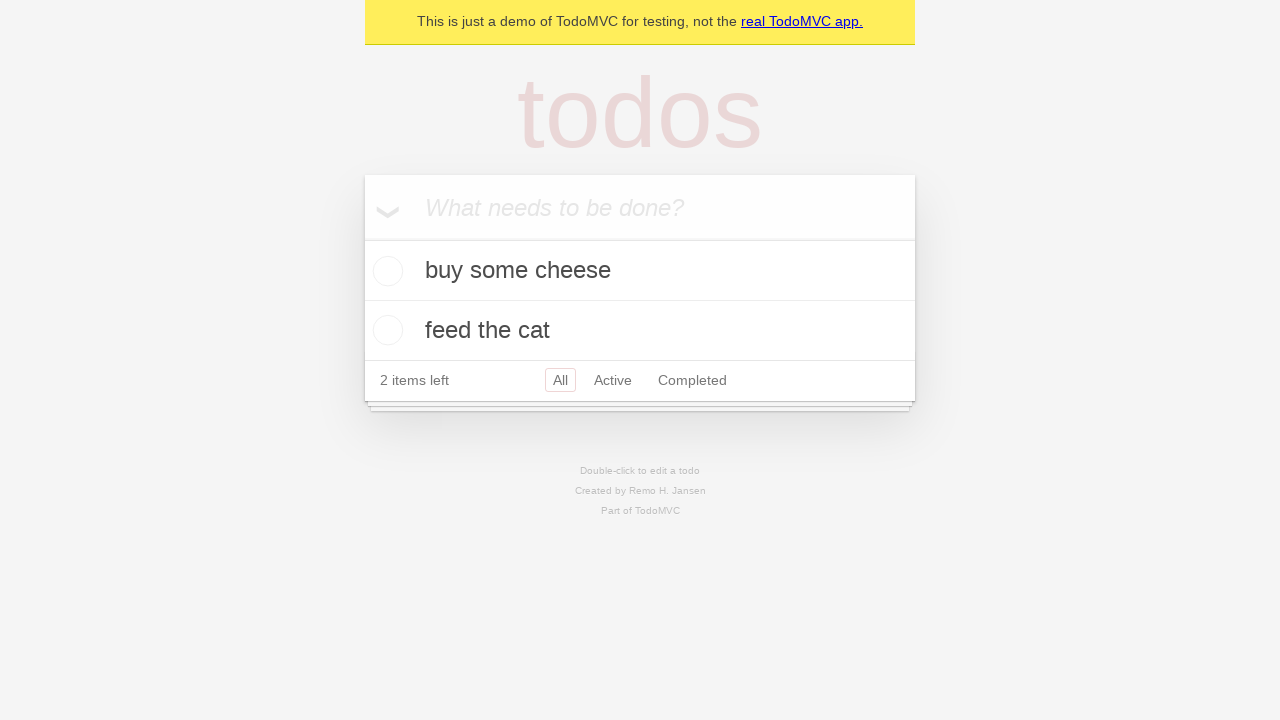

Checked the first todo item at (385, 271) on internal:testid=[data-testid="todo-item"s] >> nth=0 >> internal:role=checkbox
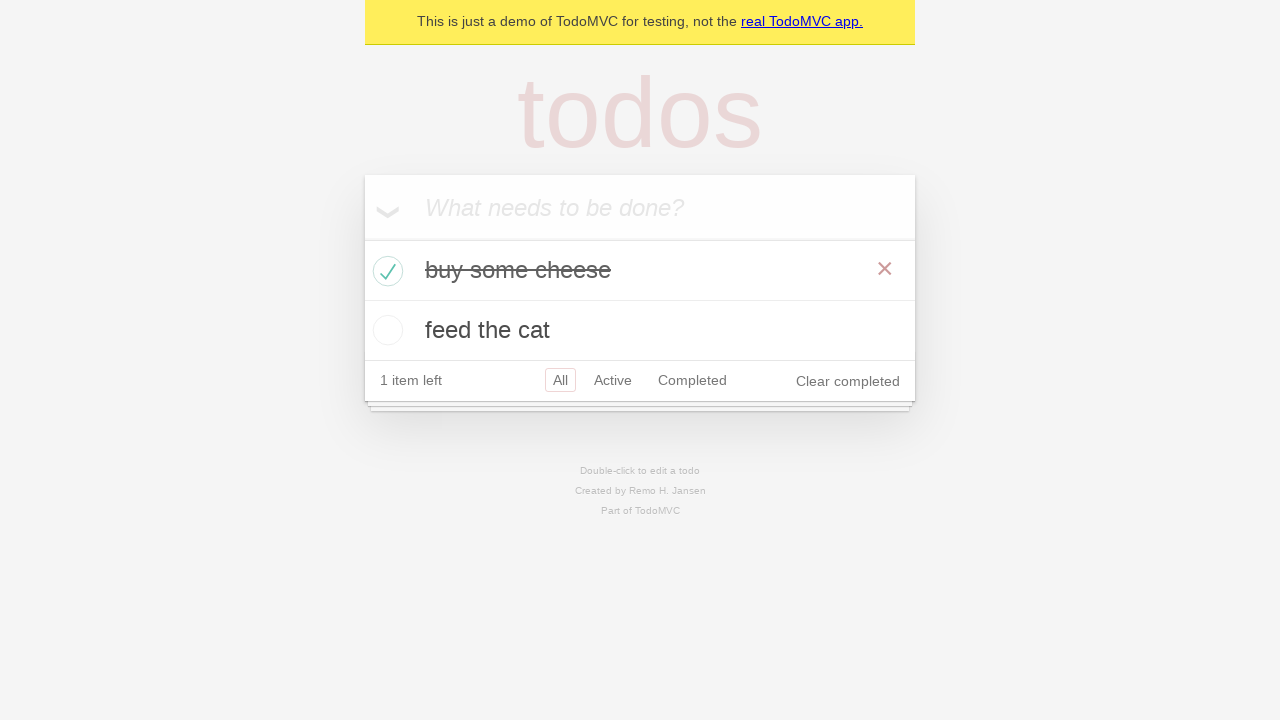

Reloaded the page to test data persistence
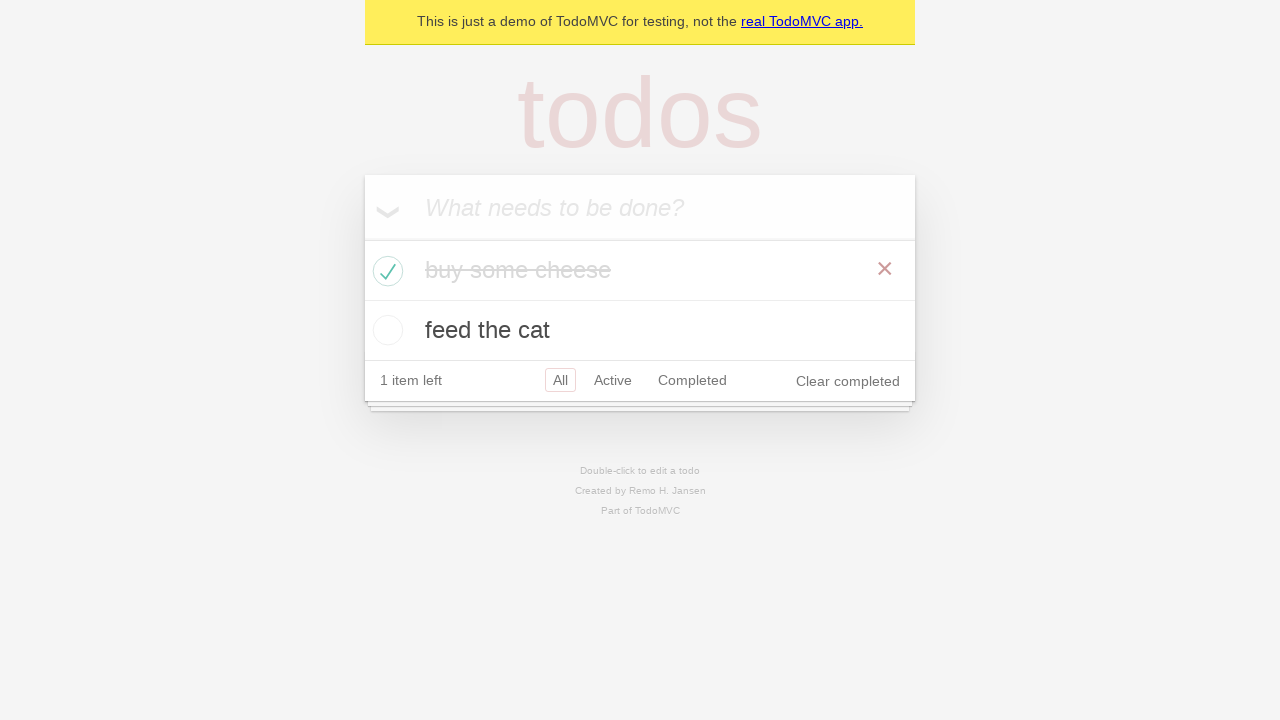

Verified that 2 todo items persisted after page reload
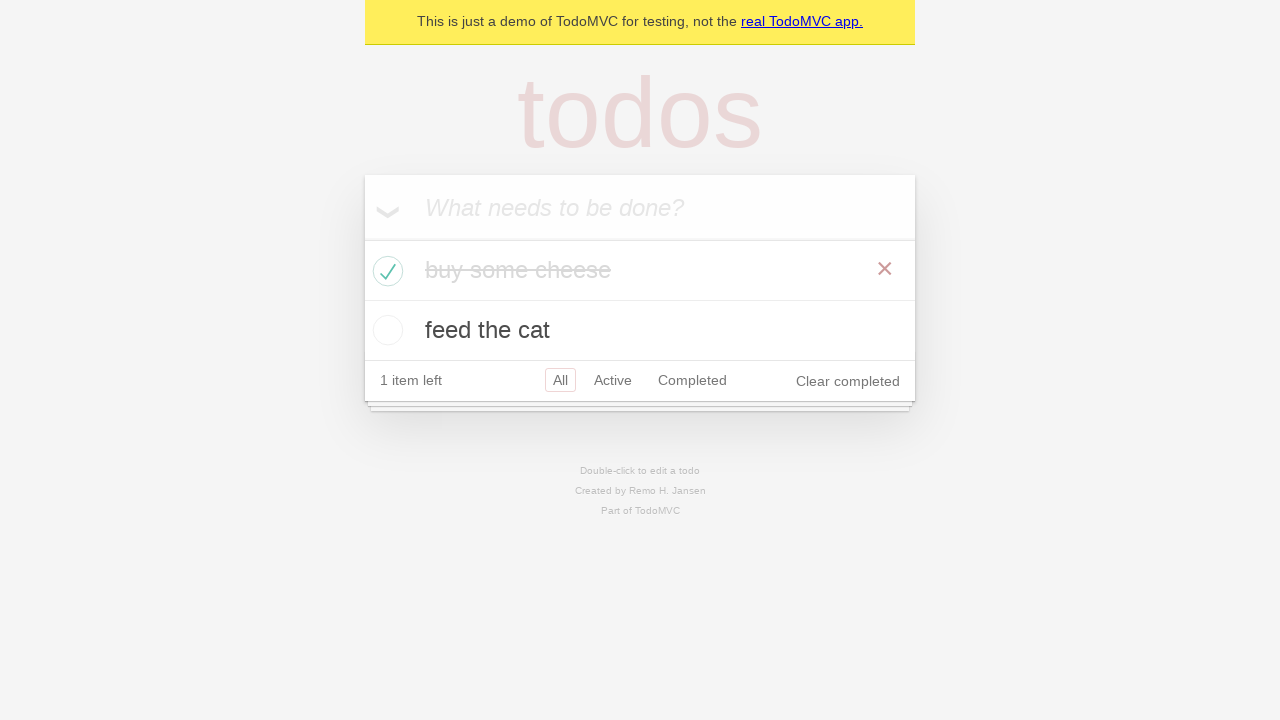

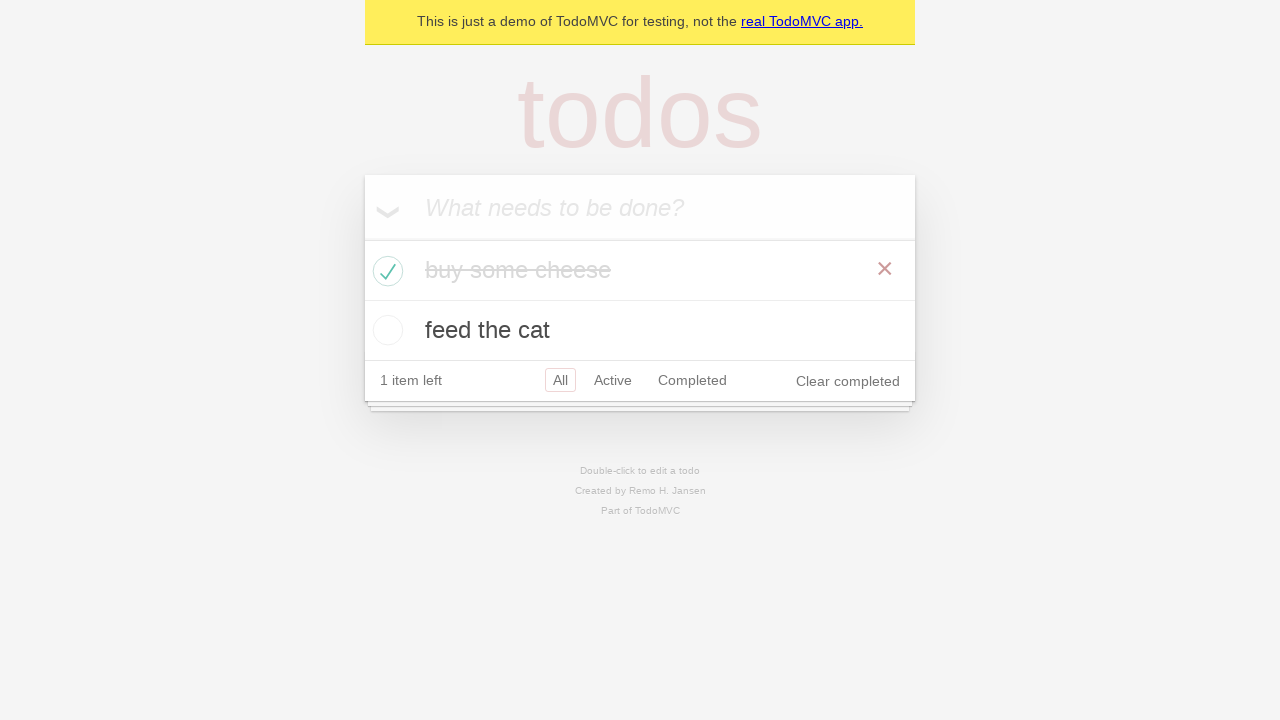